Tests switching to a new browser tab by clicking a blinking text link and waiting for the new page to load

Starting URL: https://rahulshettyacademy.com/loginpagePractise/

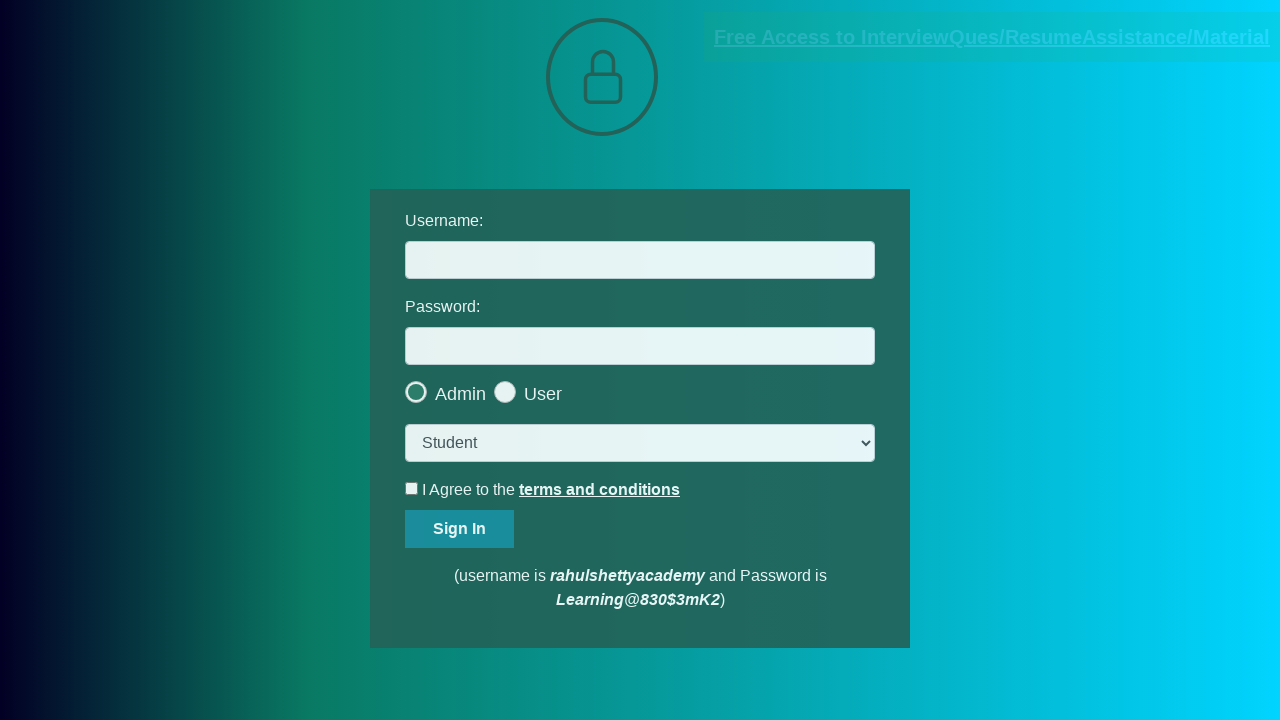

Clicked blinking text link to open new tab at (992, 37) on .blinkingText
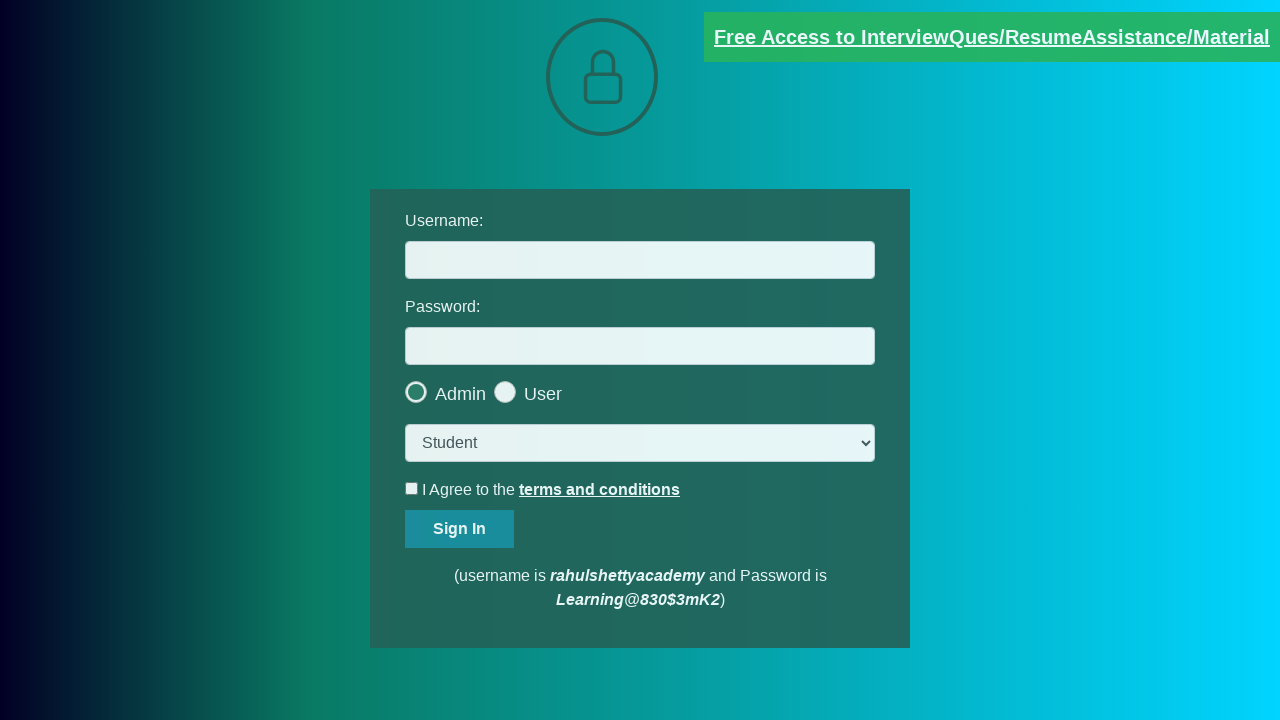

New tab opened and page loaded (networkidle)
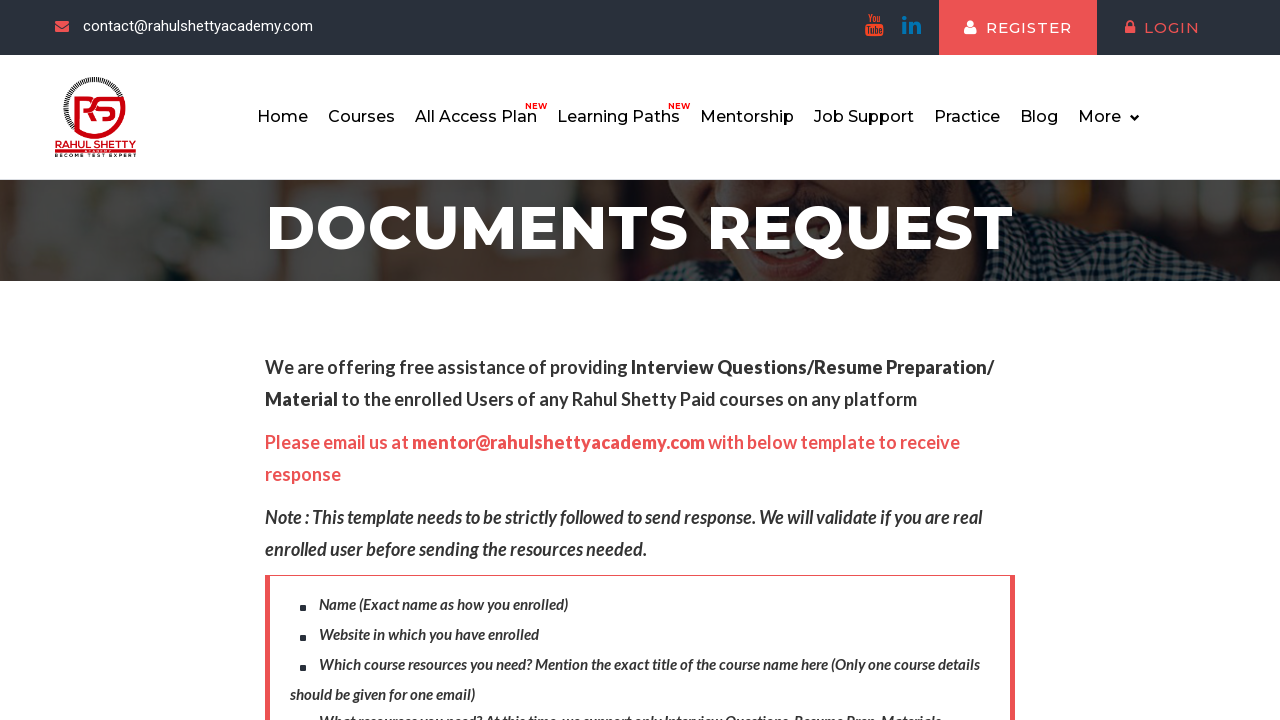

Red text element found on new page
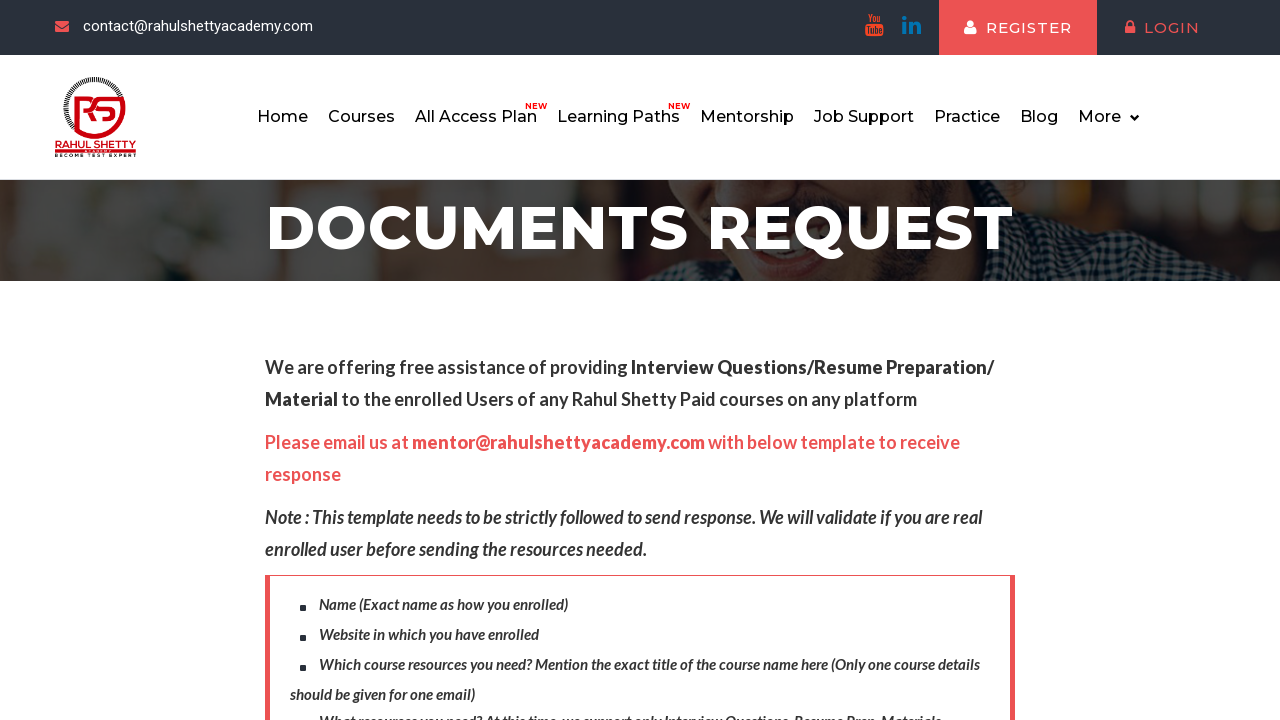

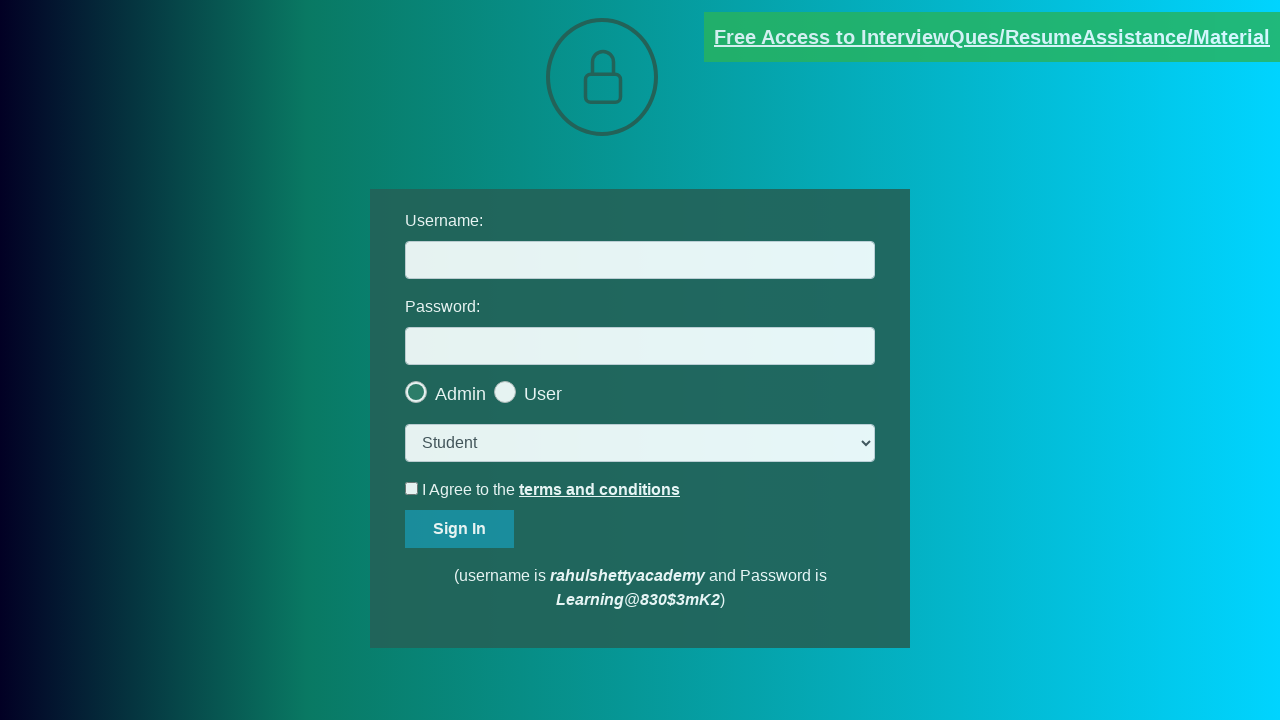